Tests that clicking the login button without entering credentials shows a validation error message

Starting URL: https://staging.languagedepot.org/login

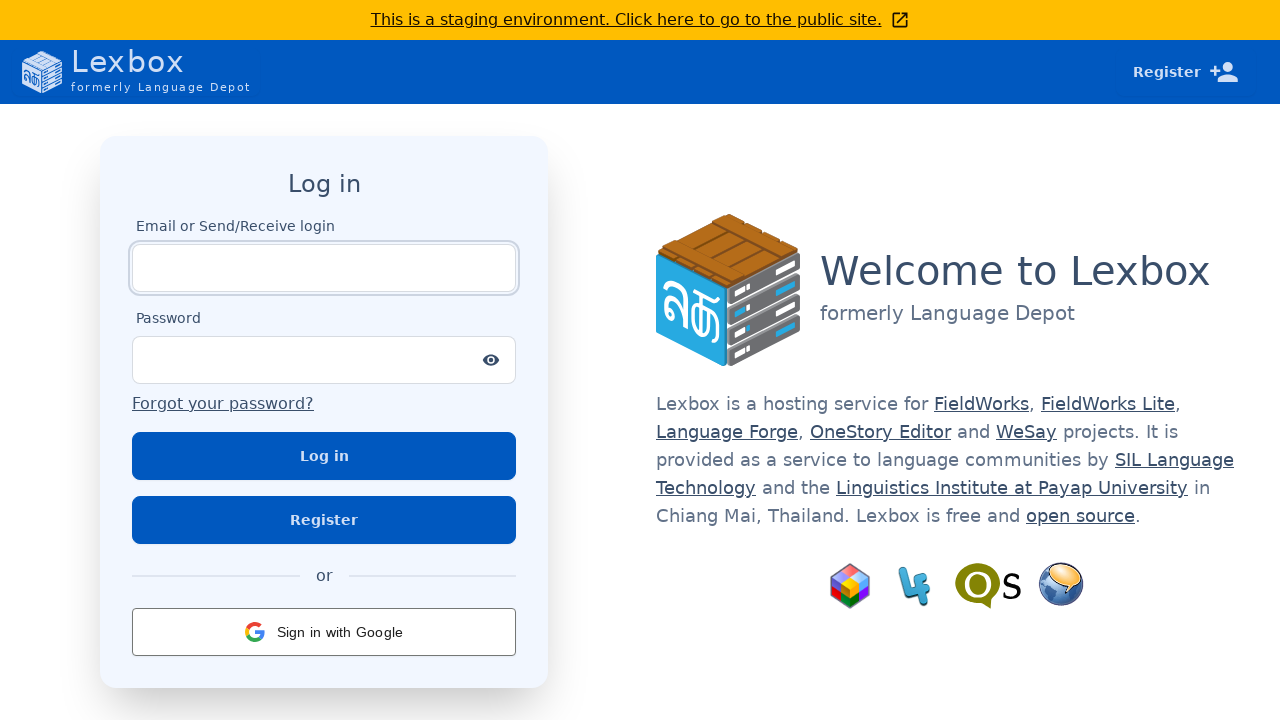

Navigated to login page at https://staging.languagedepot.org/login
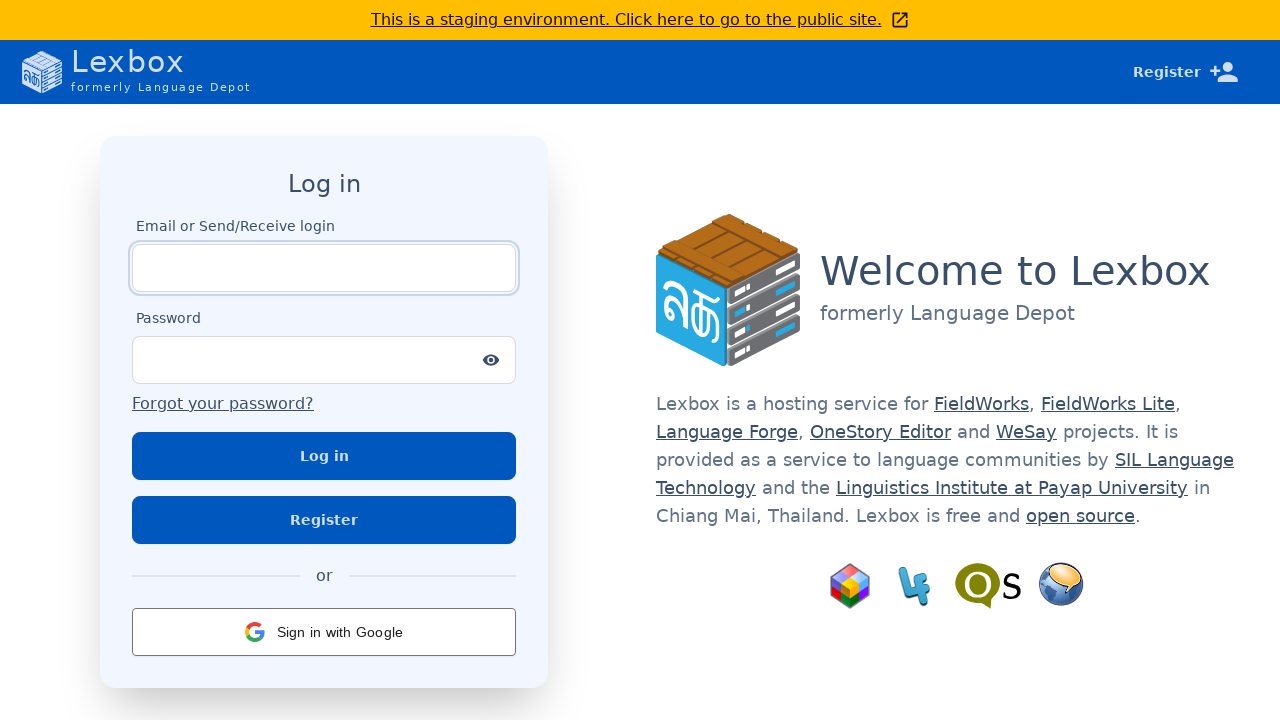

Clicked login button without entering credentials at (324, 456) on internal:role=button[name="Log in"i]
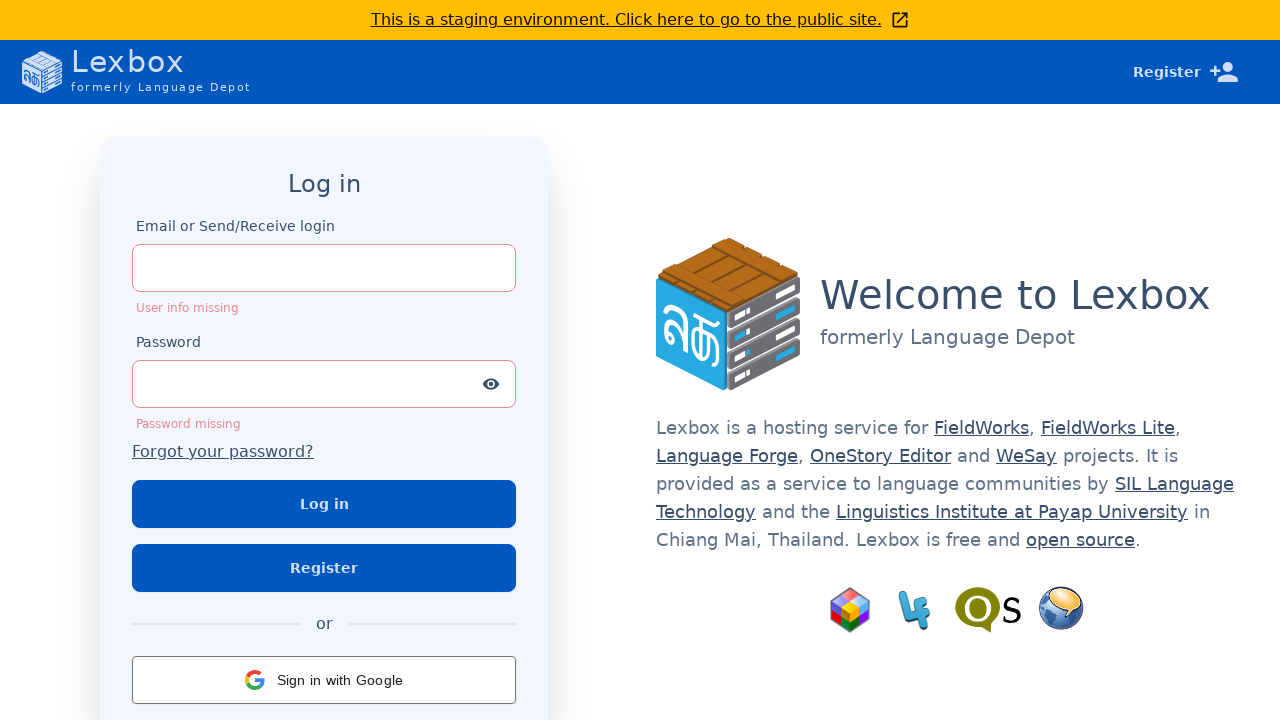

Validation error message 'User info missing' is displayed
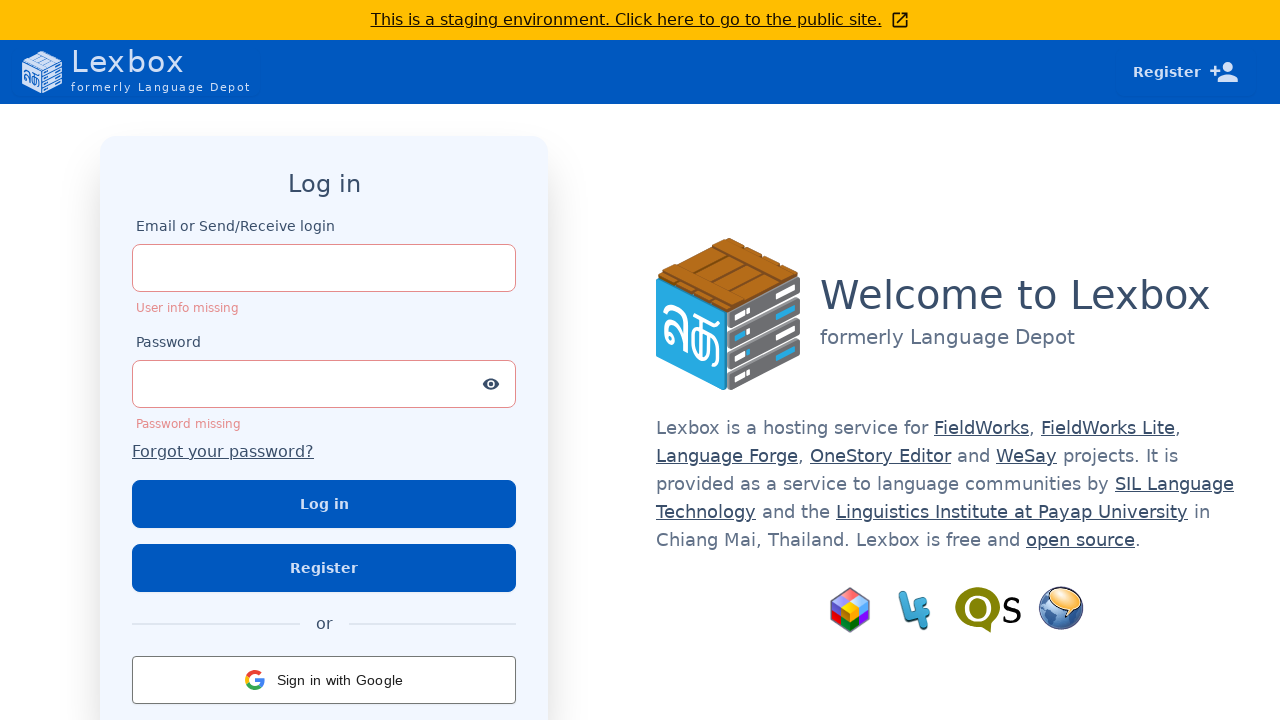

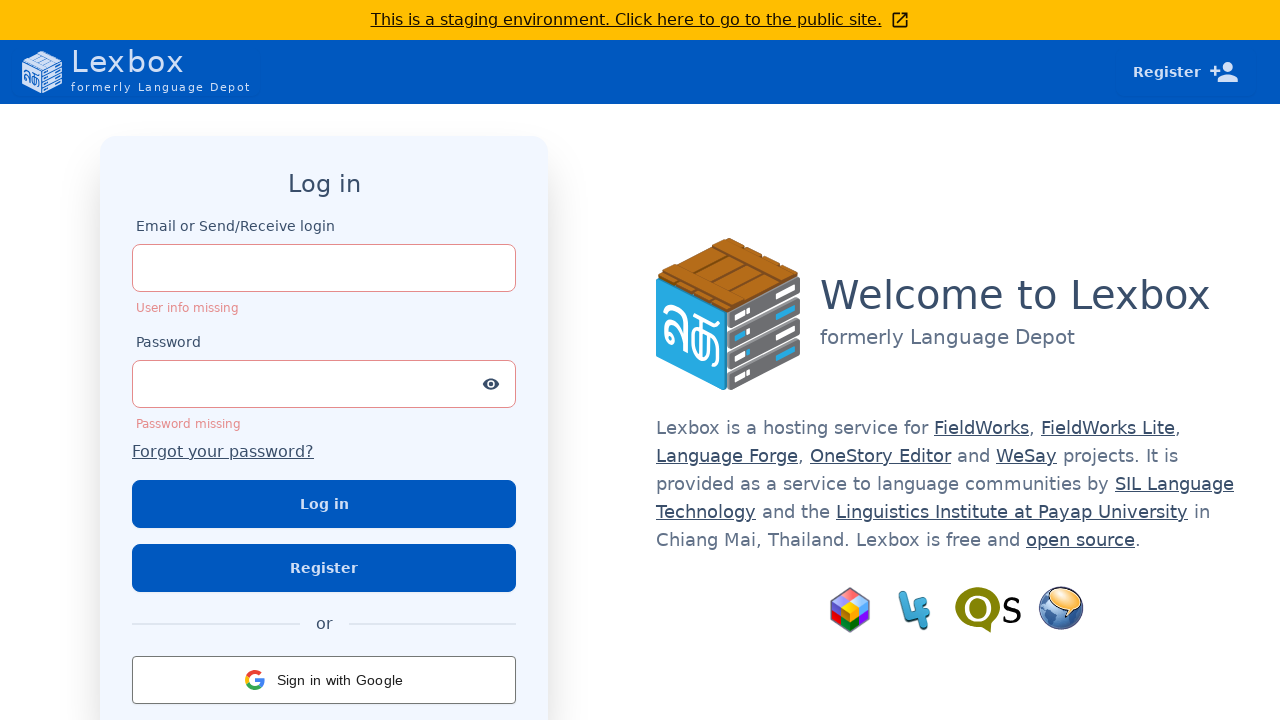